Searches for a specific GitHub repository and verifies that a particular issue exists by navigating to the issues tab

Starting URL: https://github.com

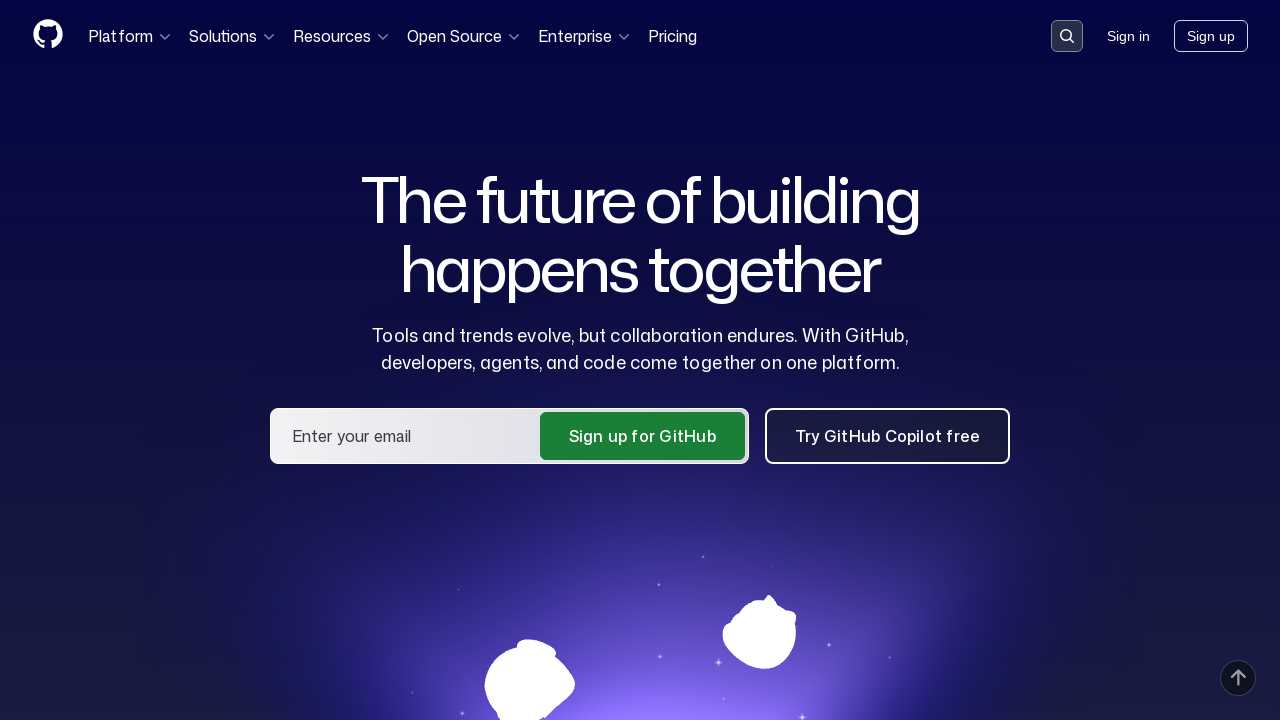

Clicked search button in header at (1067, 36) on .header-search-button
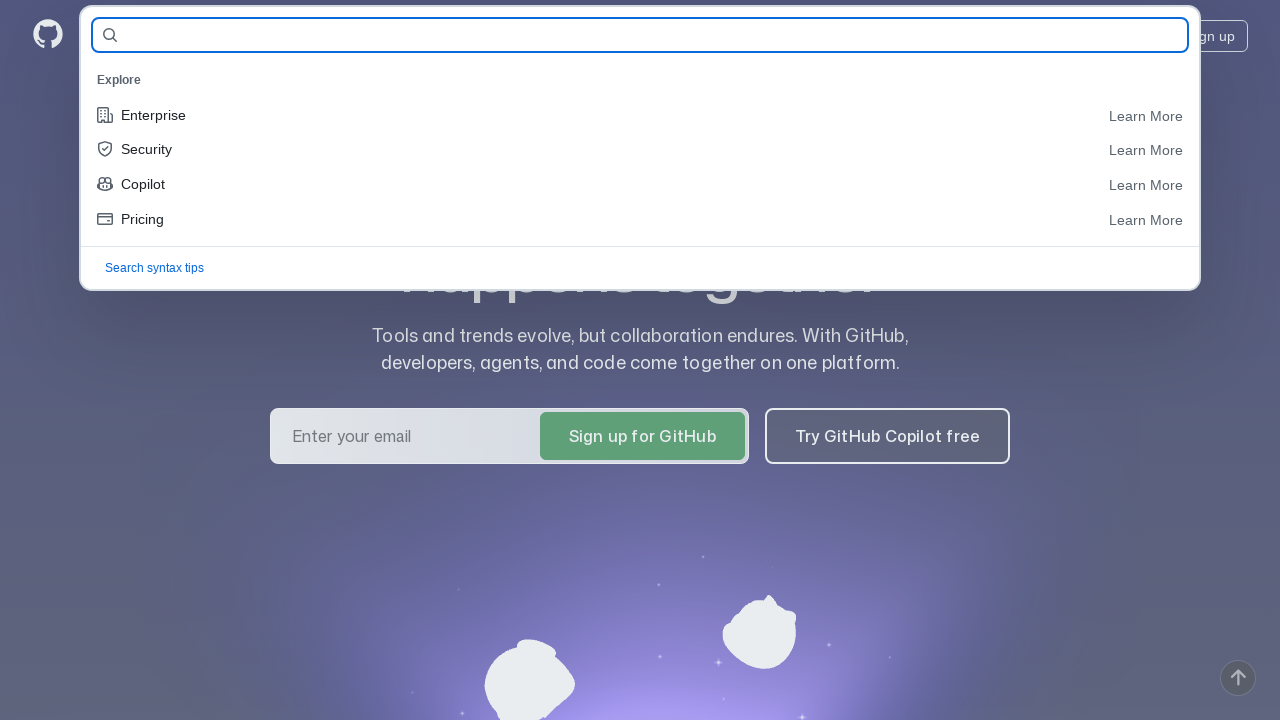

Filled search field with repository name 'ZhizhkunAV/test_allure' on #query-builder-test
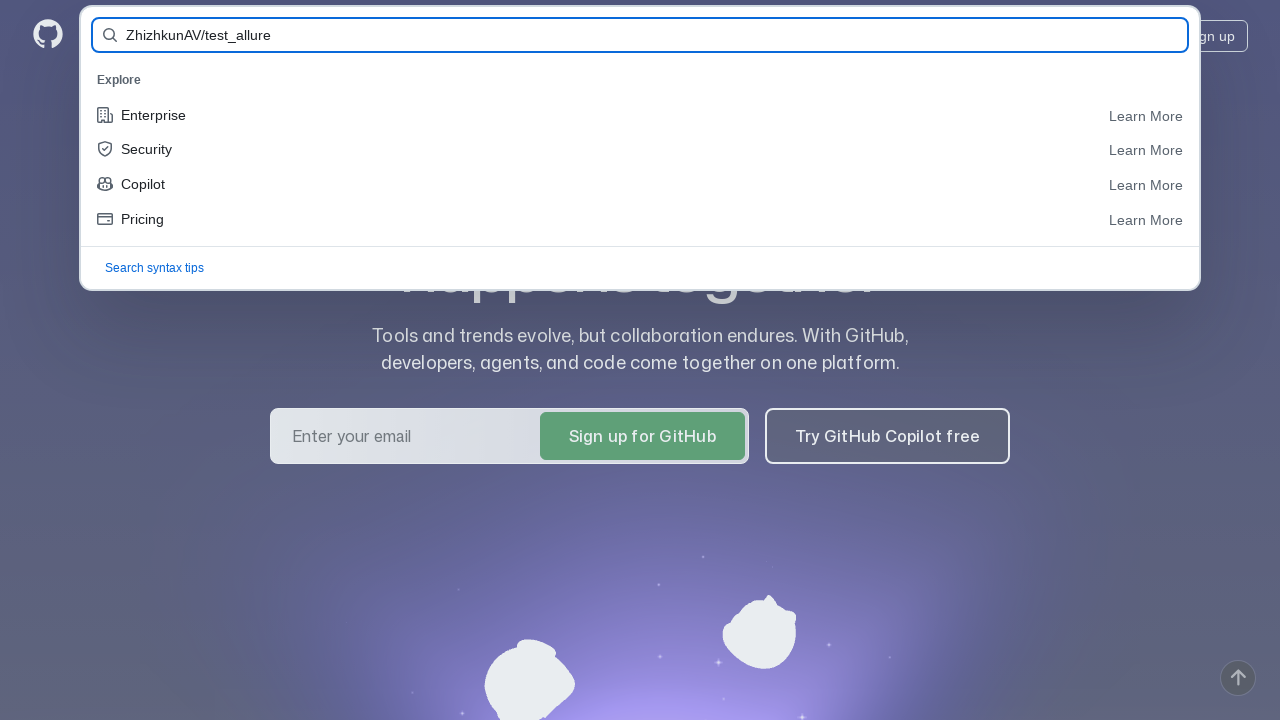

Pressed Enter to submit search query on #query-builder-test
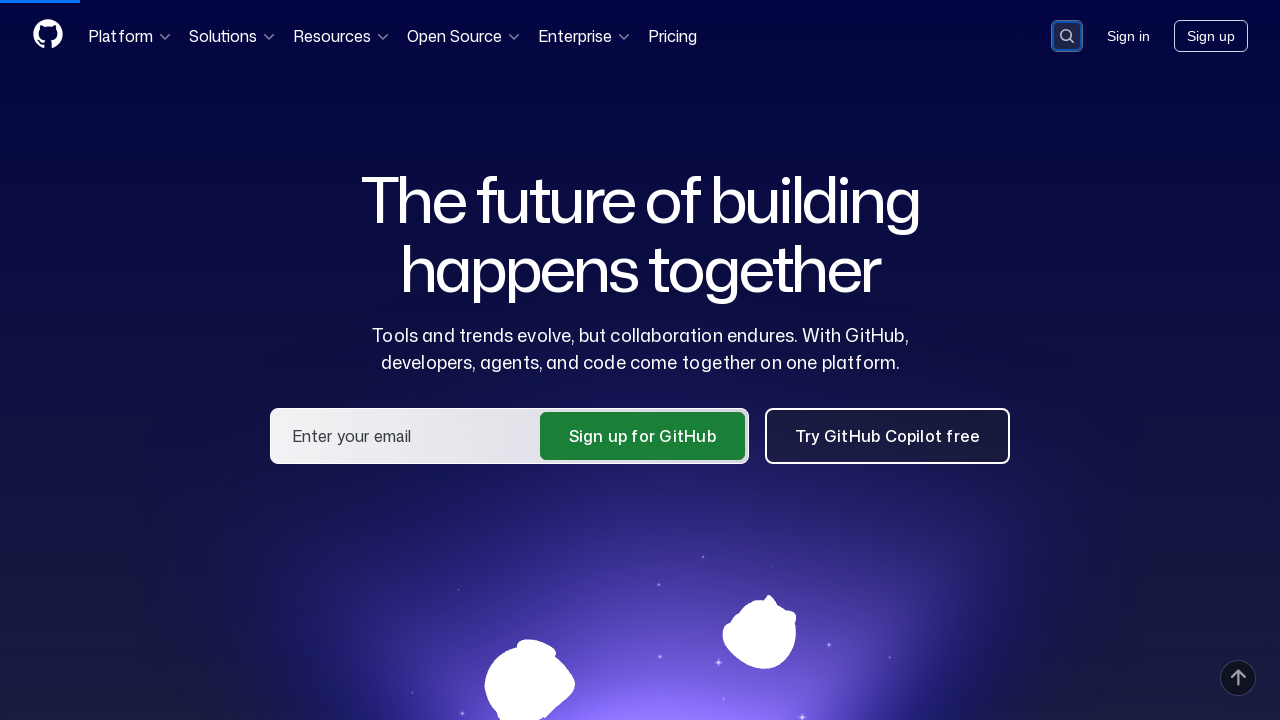

Clicked on repository link 'ZhizhkunAV/test_allure' in search results at (456, 161) on a:has-text('ZhizhkunAV/test_allure')
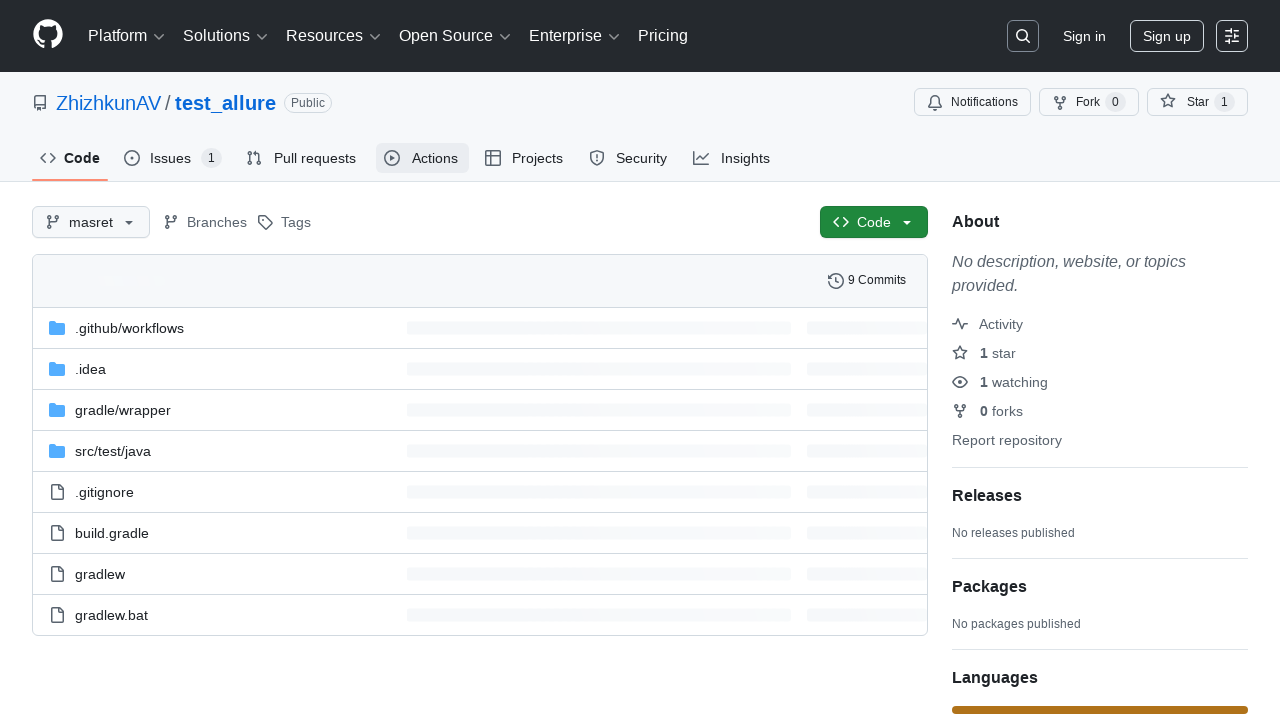

Clicked on Issues tab at (173, 158) on #issues-tab
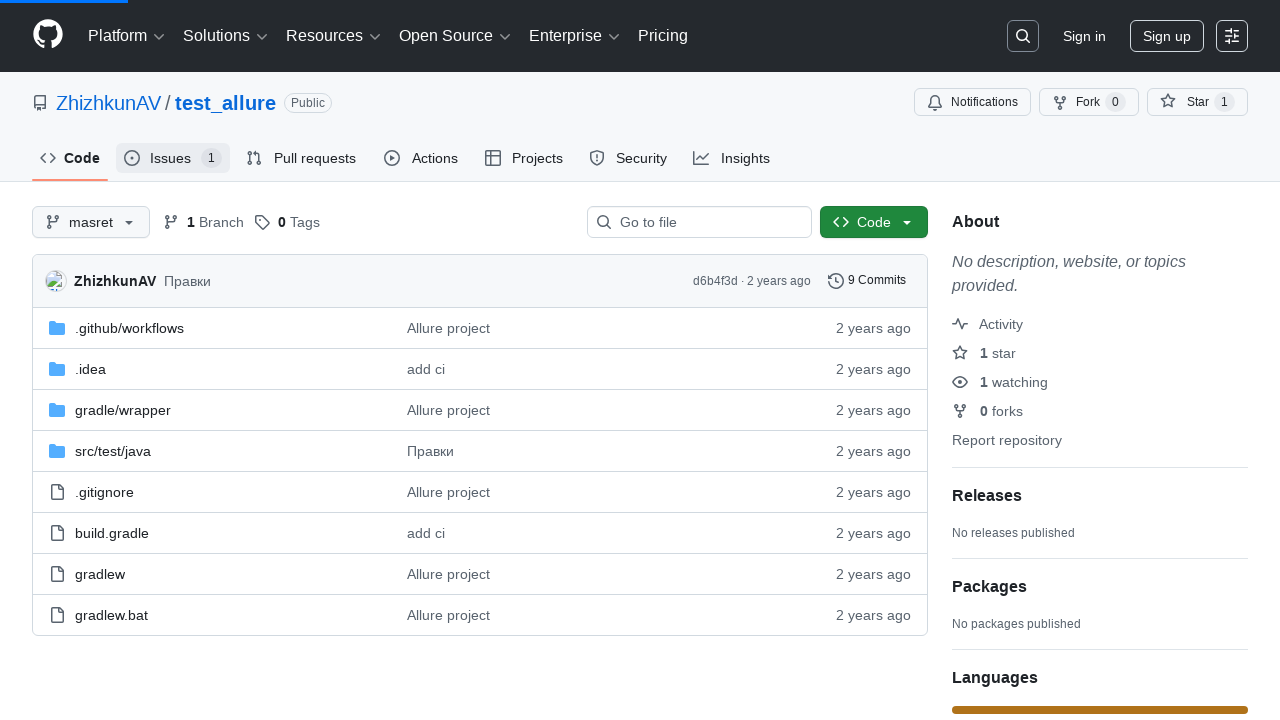

Verified that issue 'TheFirstIssue' exists in issues list
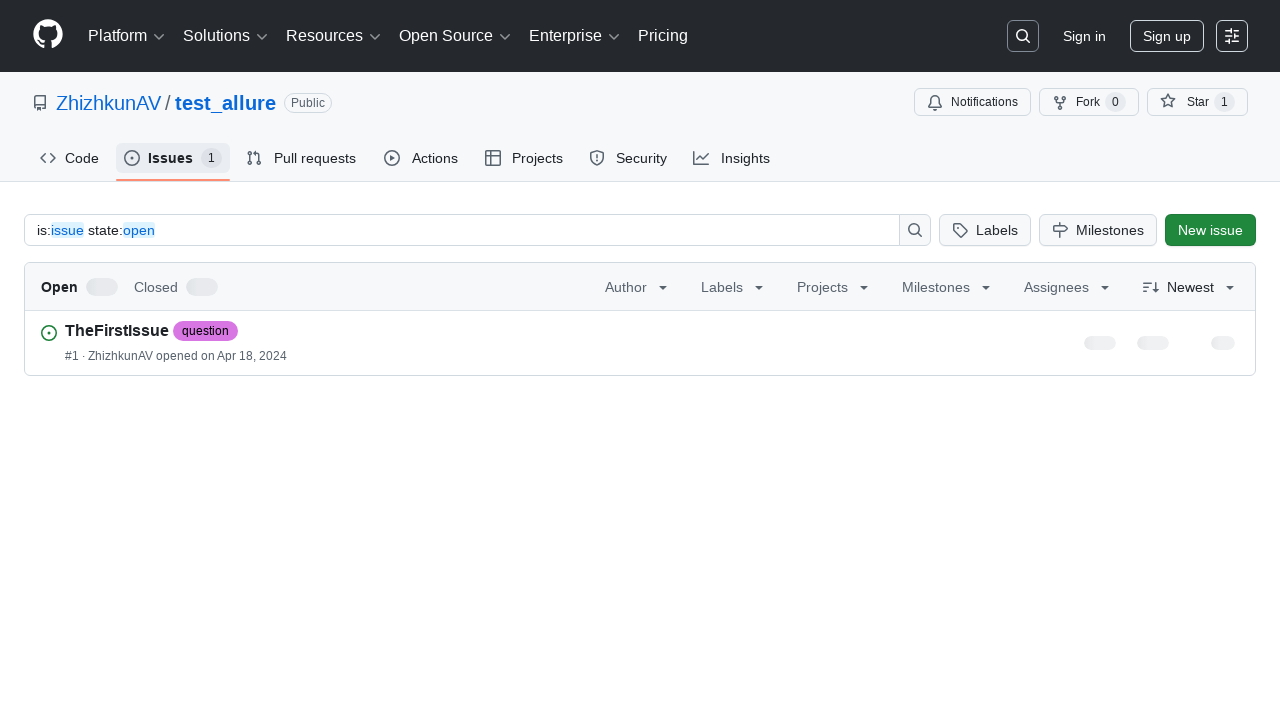

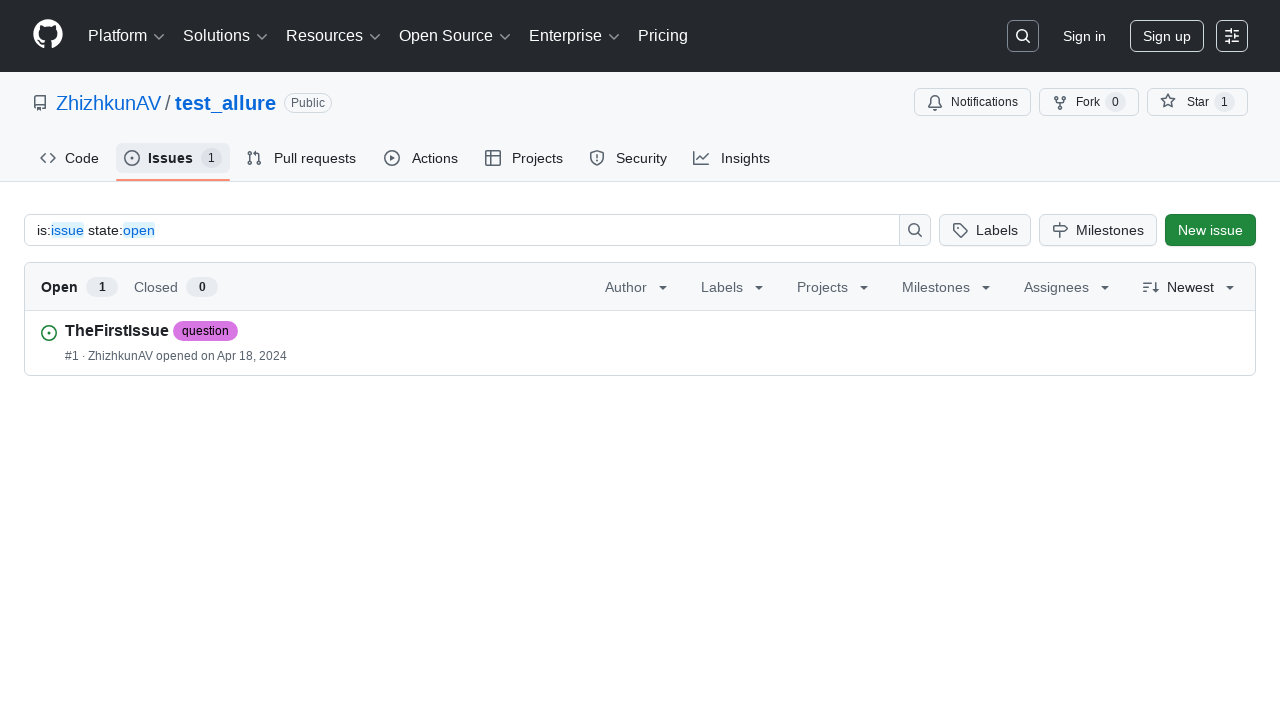